Tests various link interactions on LeafGround's link practice page including clicking links, navigating back, and counting links on the page and a linked page.

Starting URL: https://www.leafground.com/link.xhtml

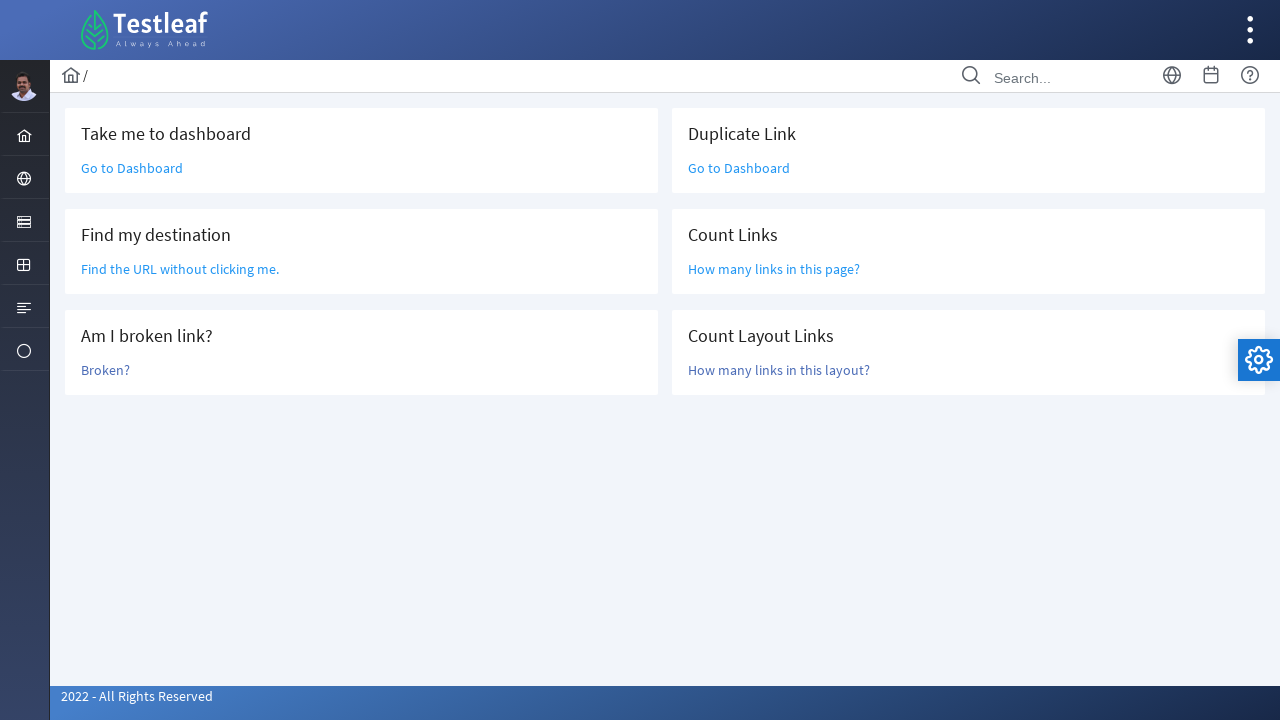

Clicked 'Take me to dashboard' link at (132, 168) on xpath=//form[@id='j_idt87']/div/div[1]/div[1]/div/div/a
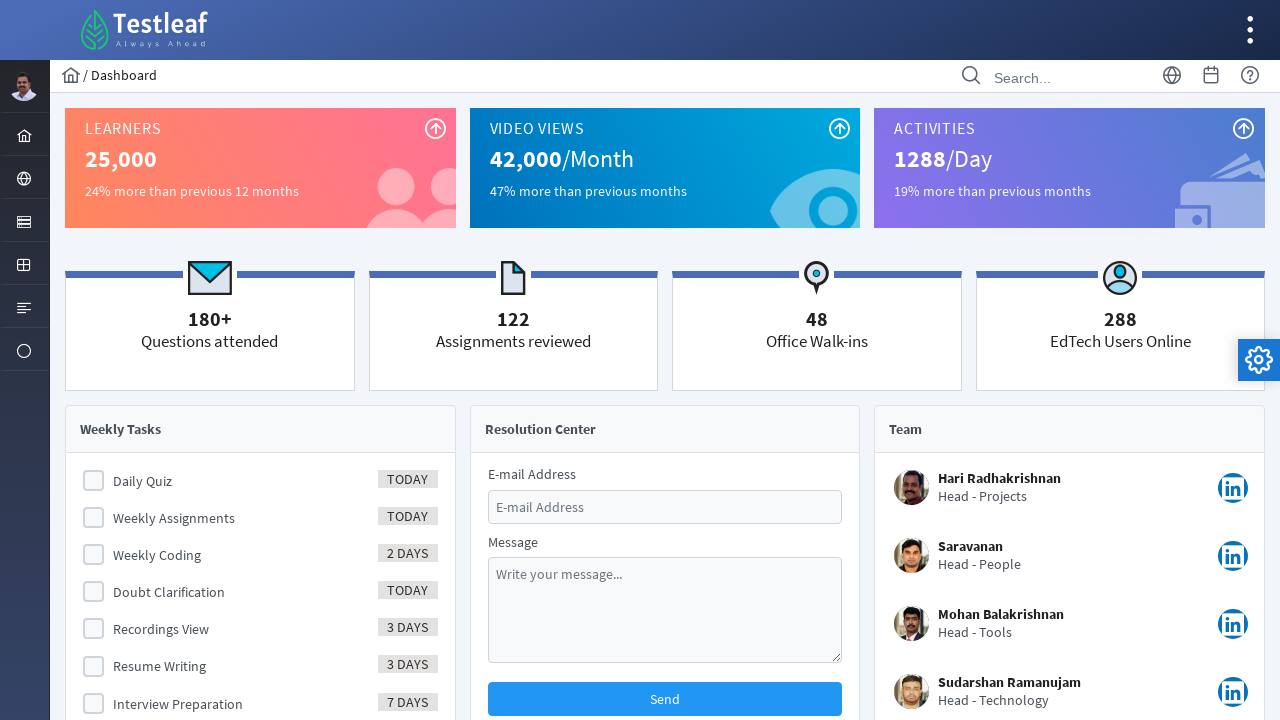

Waited for page to load after clicking dashboard link
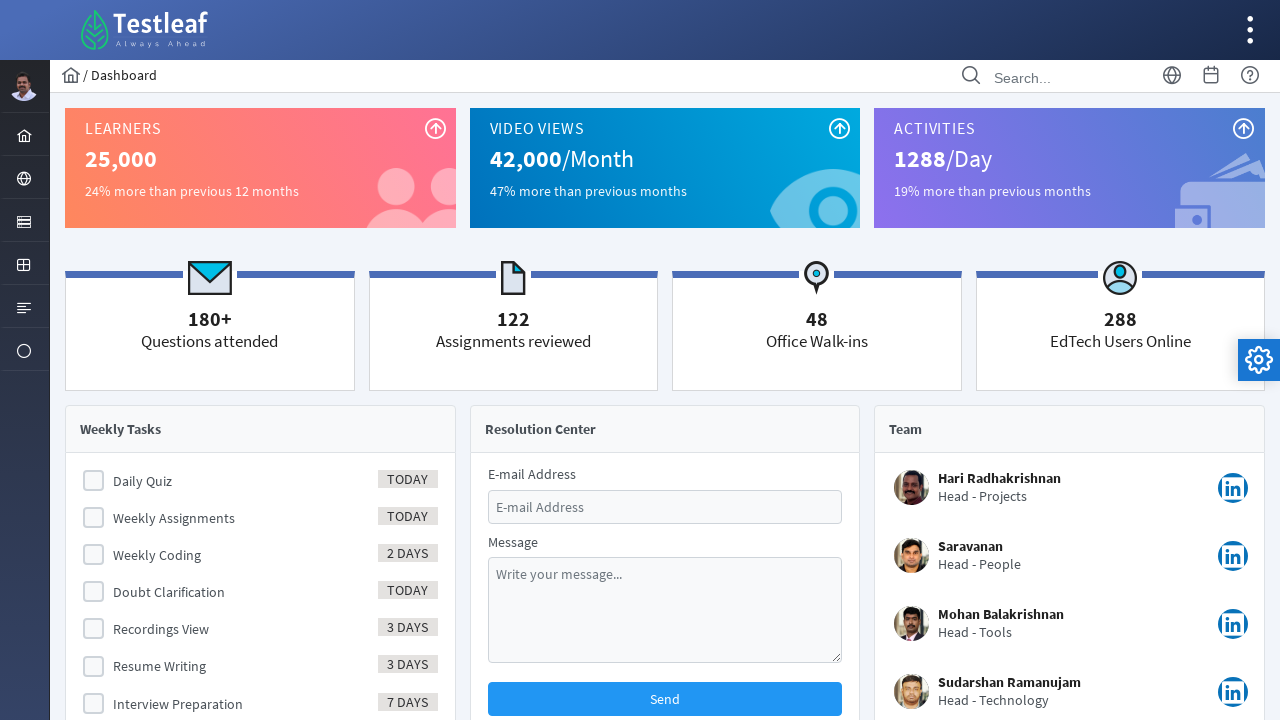

Navigated back to link practice page
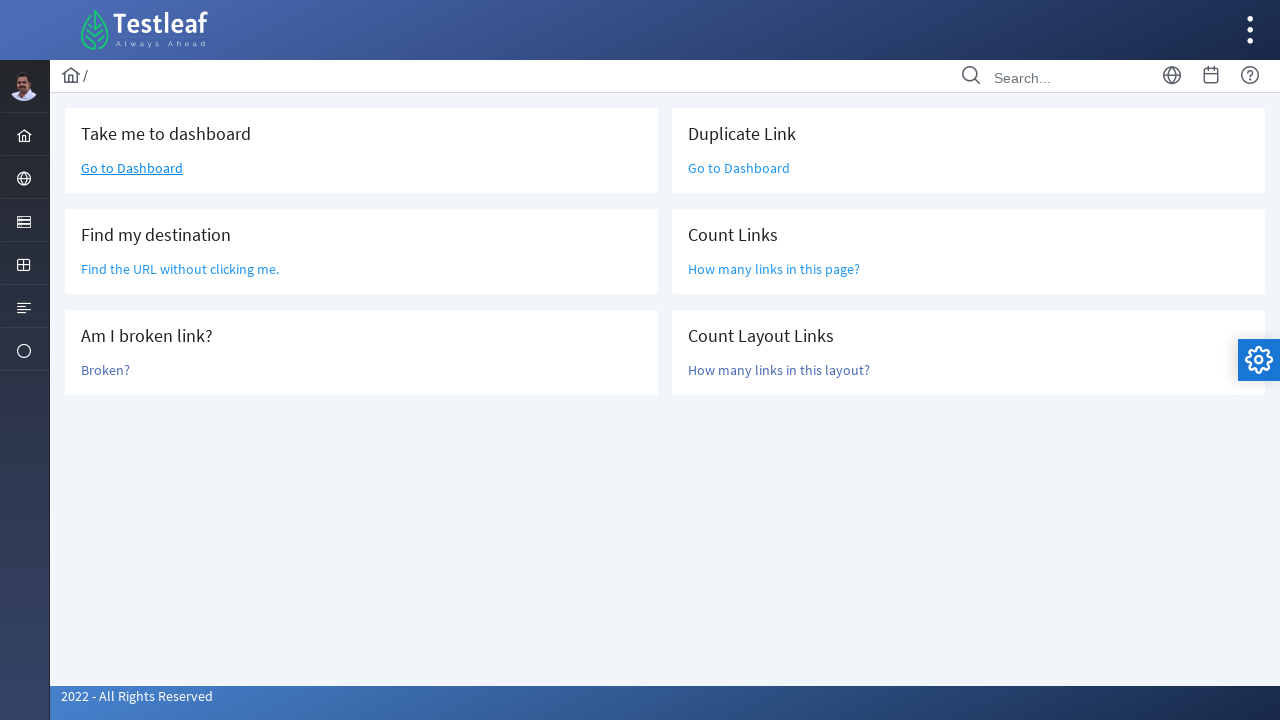

Waited for page to load after navigation back
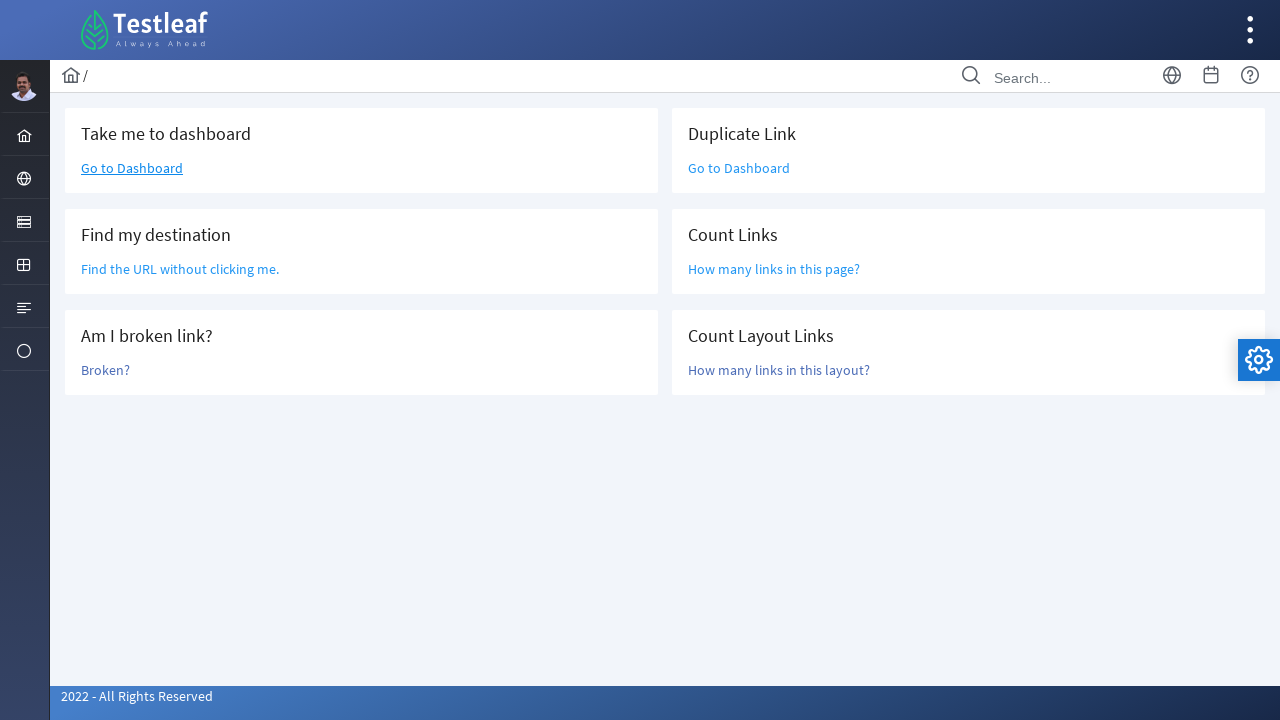

Located 'Find my destination' link element
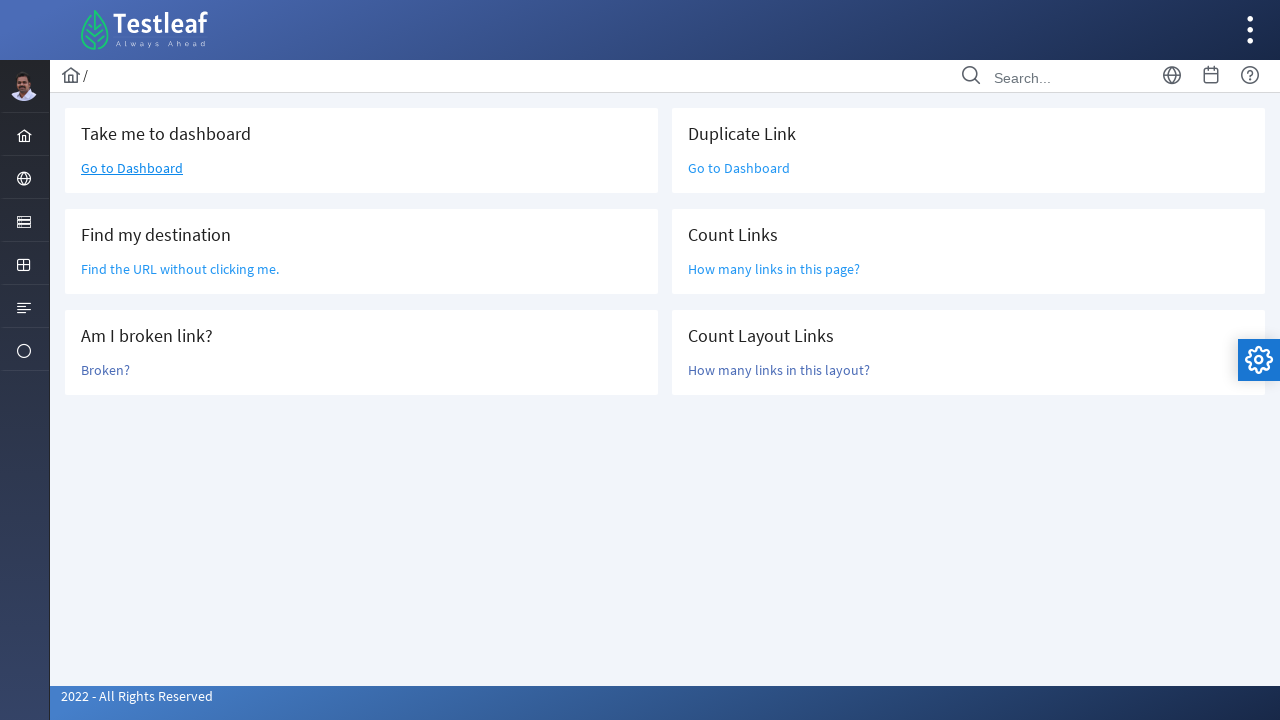

Located broken link element
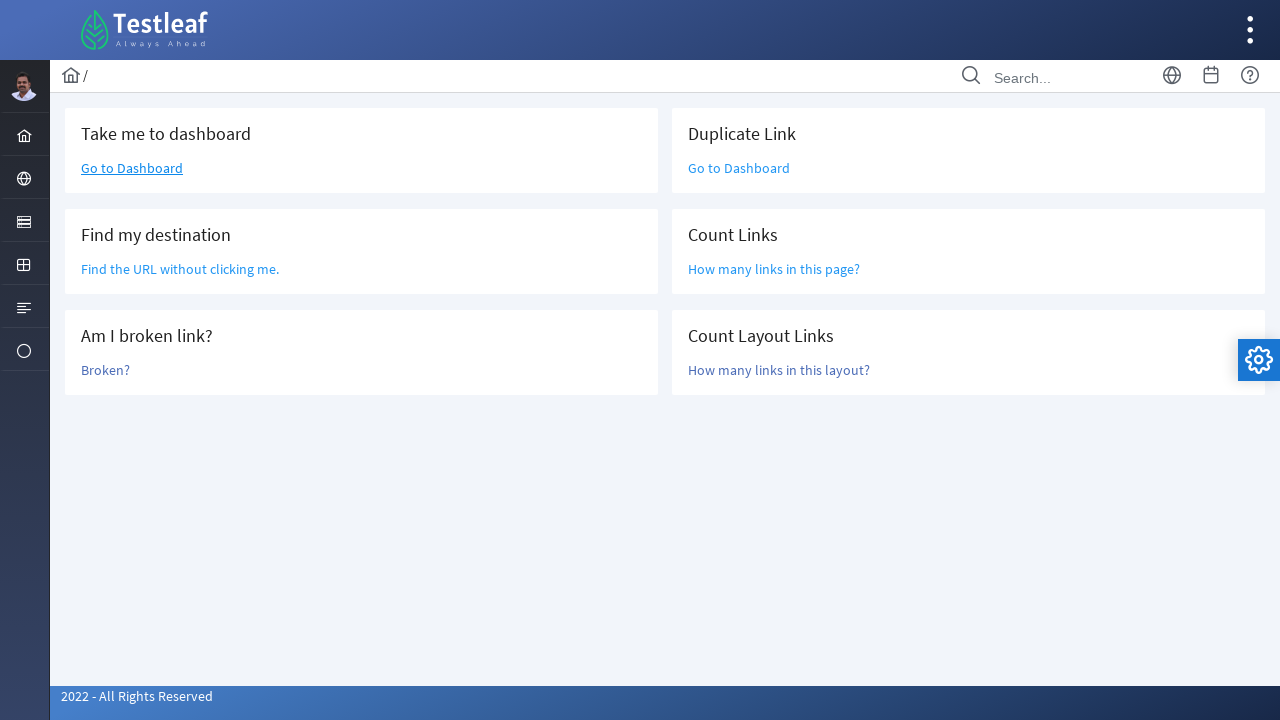

Verified first duplicate link element exists
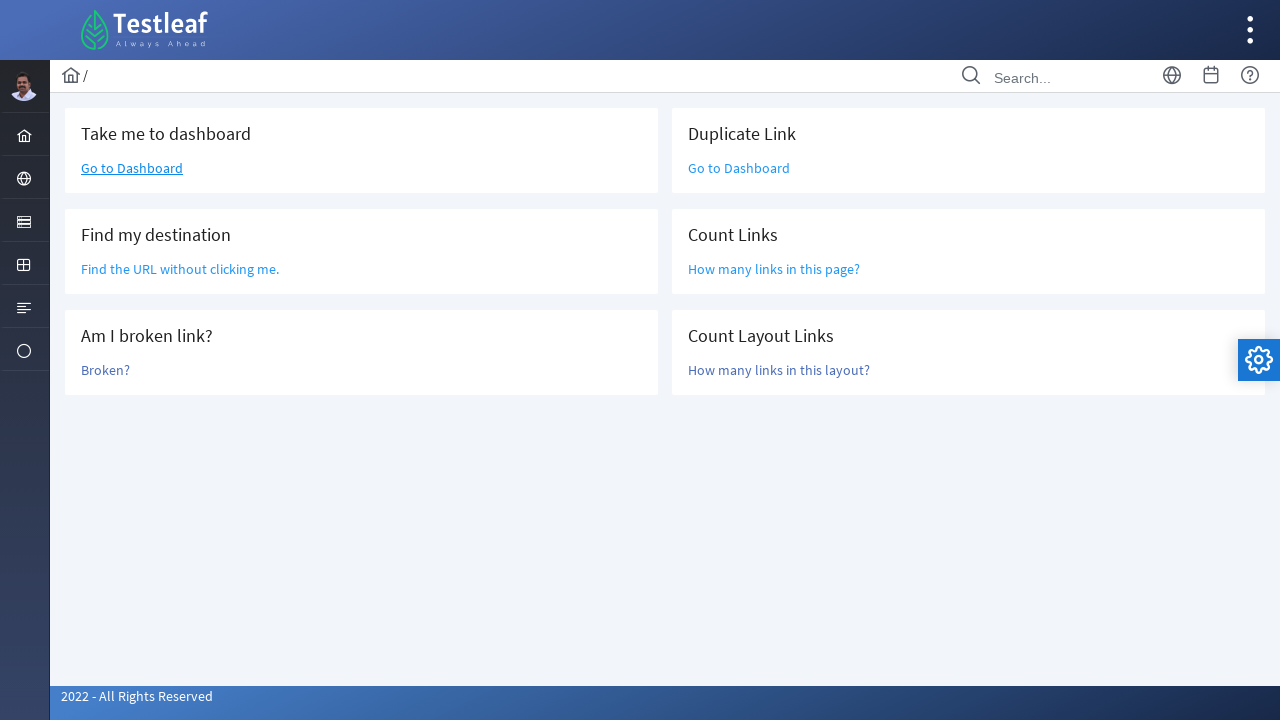

Verified second duplicate link element exists
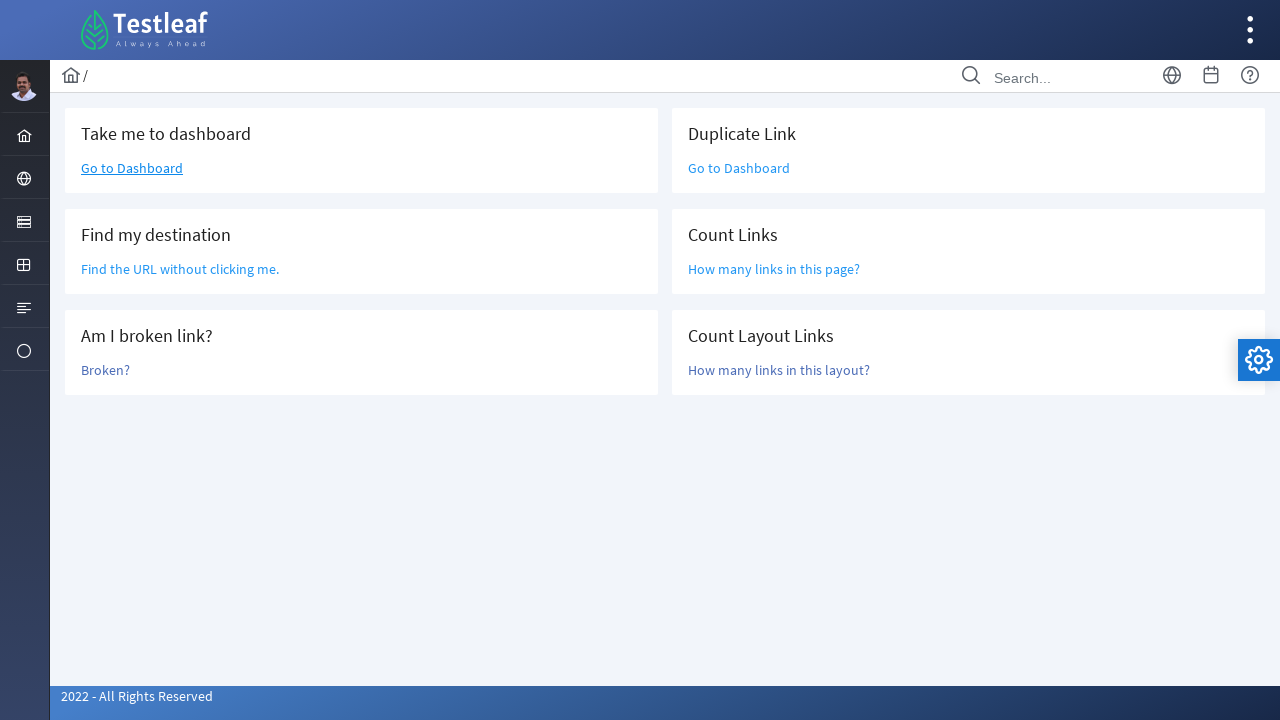

Clicked 'Count Layout Links' link at (779, 370) on xpath=//form[@id='j_idt87']/div/div[2]/div[3]/div/div/a
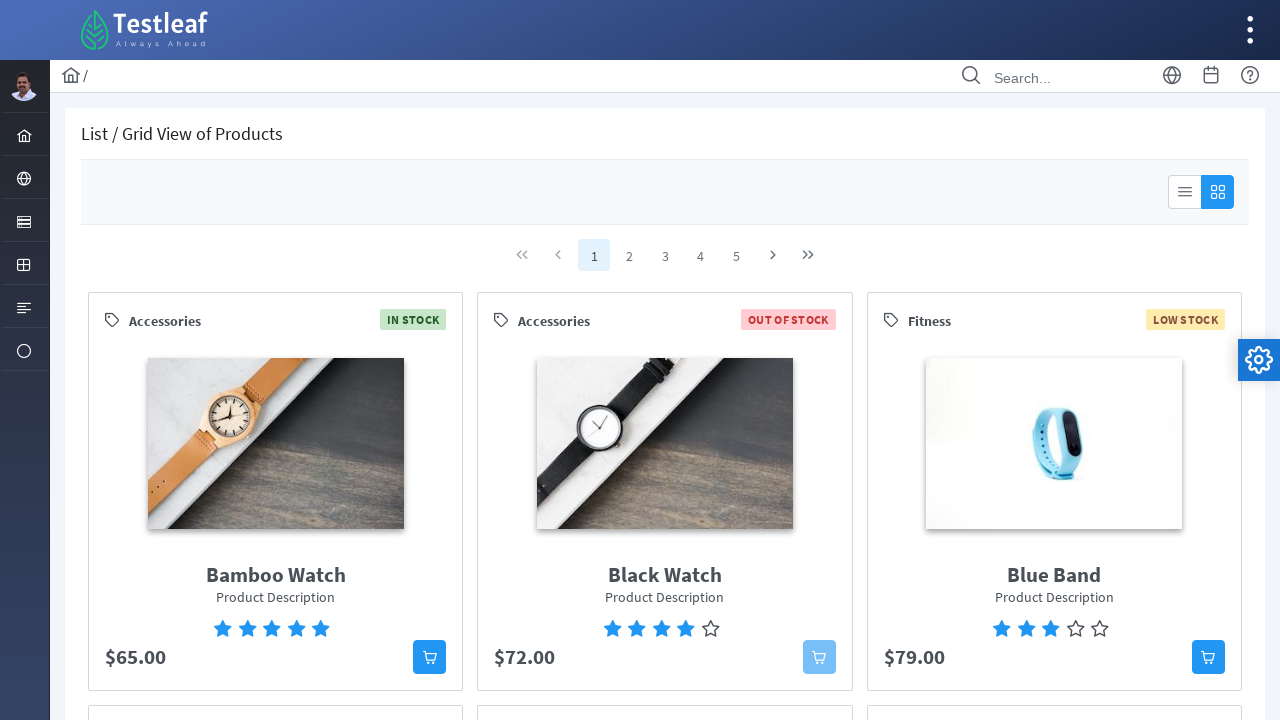

Waited for Count Layout Links page to load
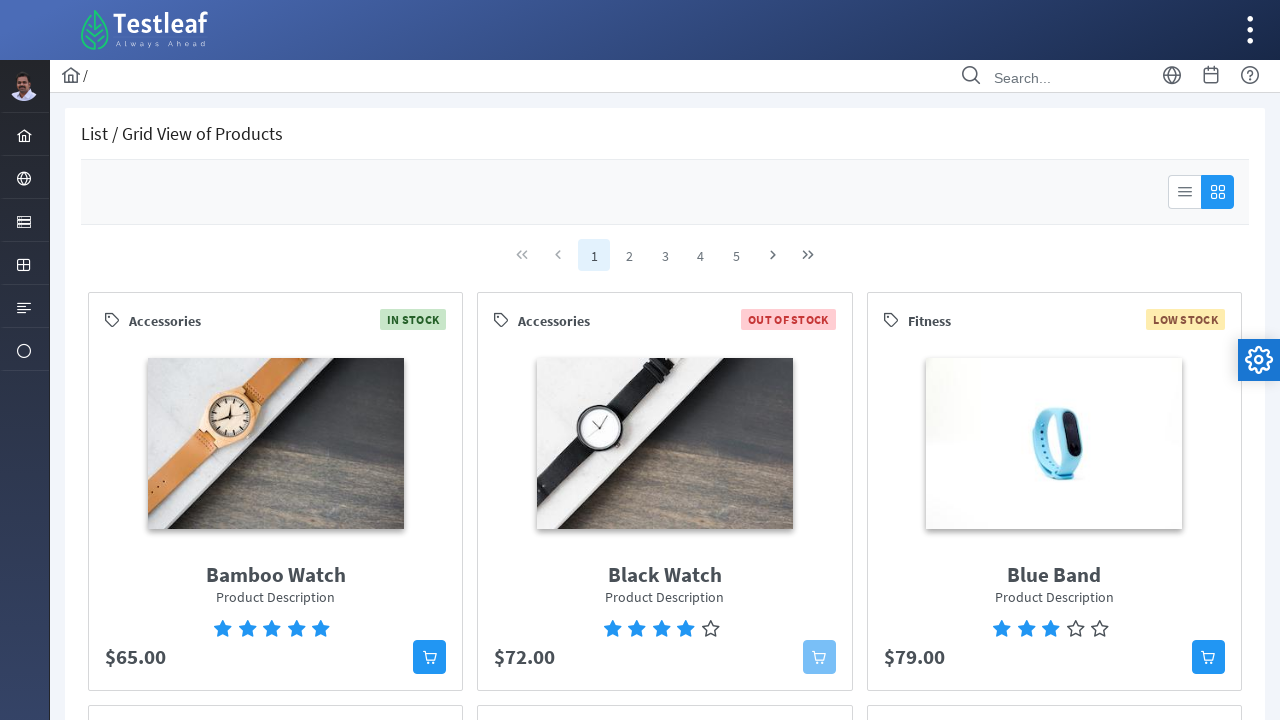

Navigated back from Count Layout Links page
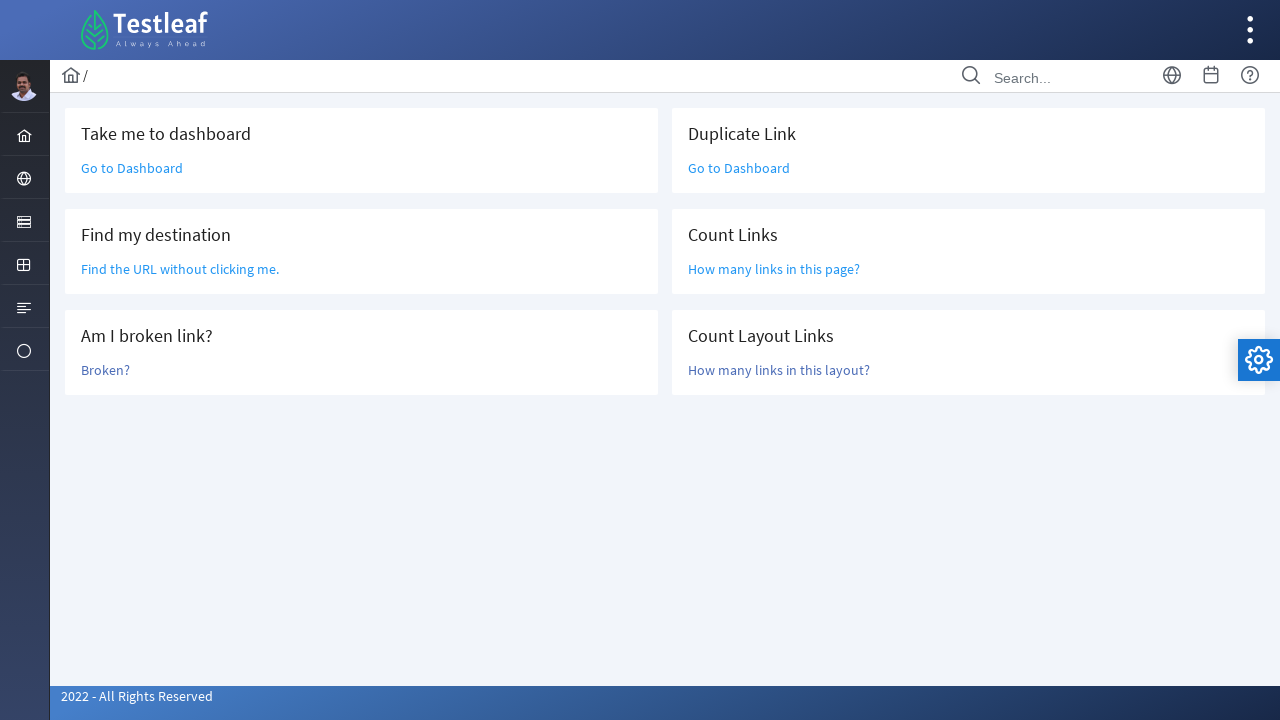

Waited for link practice page to reload after navigation back
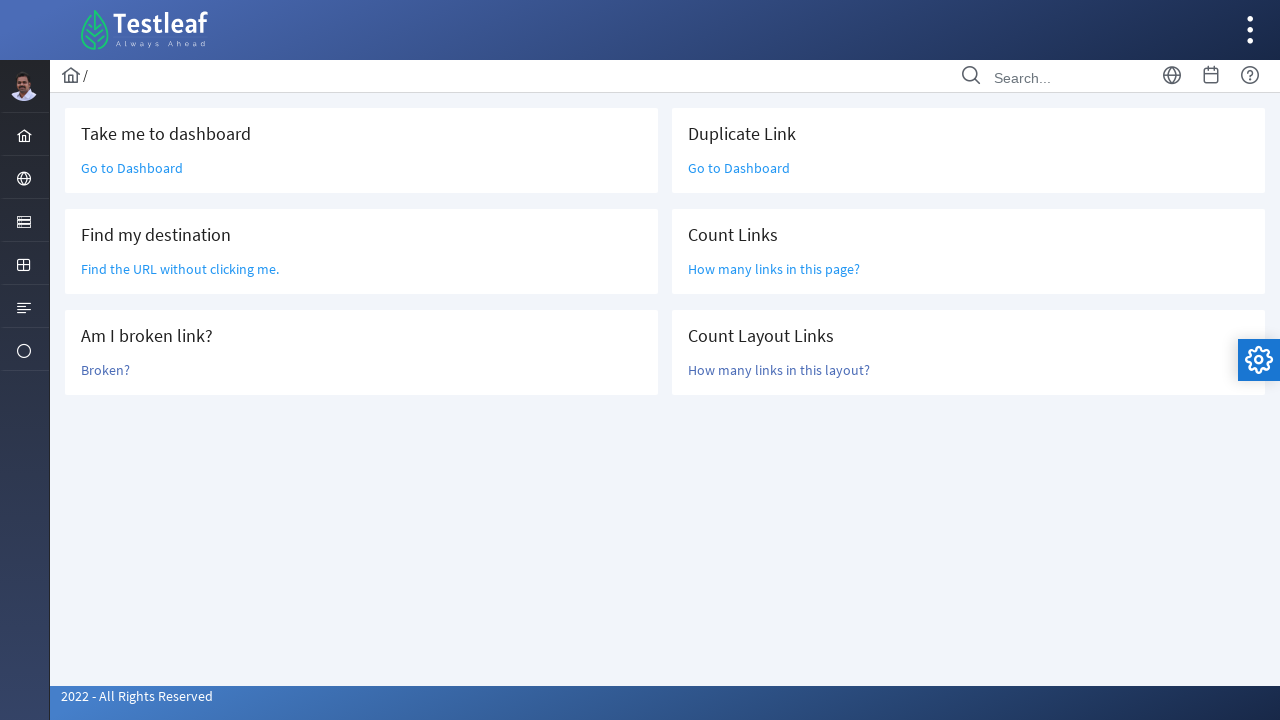

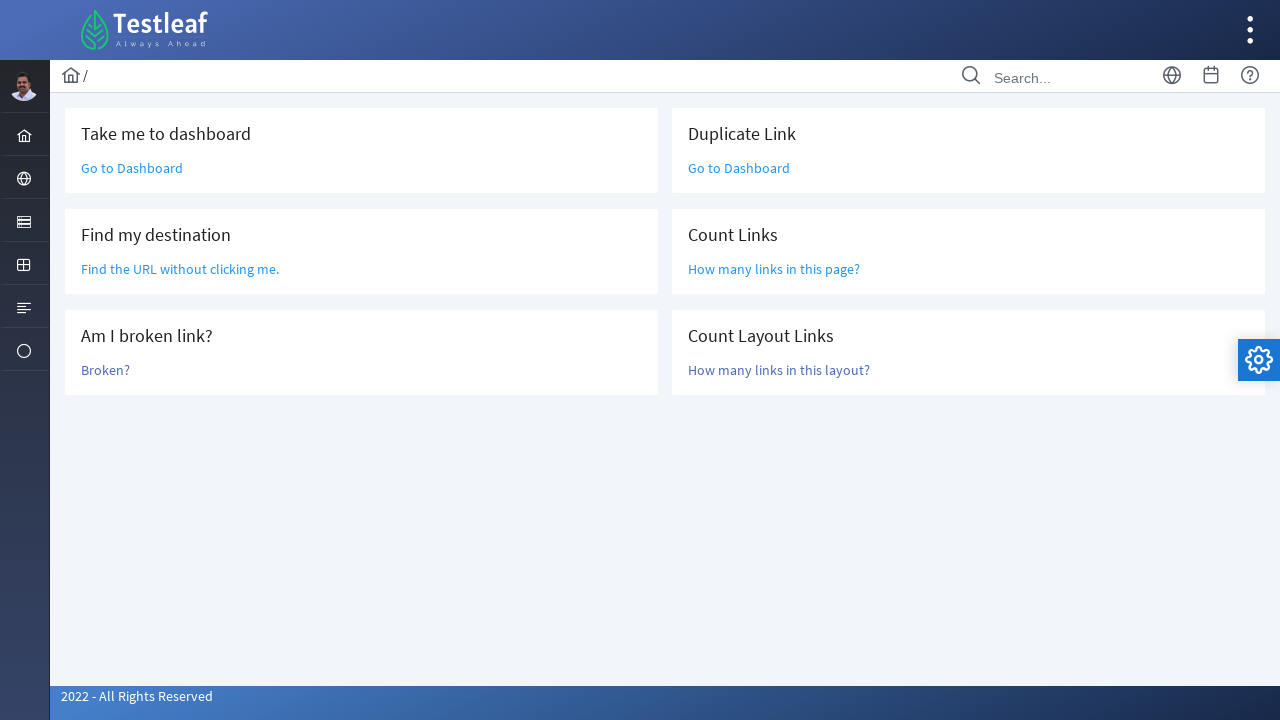